Fills out a data types form with valid data, submits it, and verifies the job position field shows success styling

Starting URL: https://bonigarcia.dev/selenium-webdriver-java/data-types.html

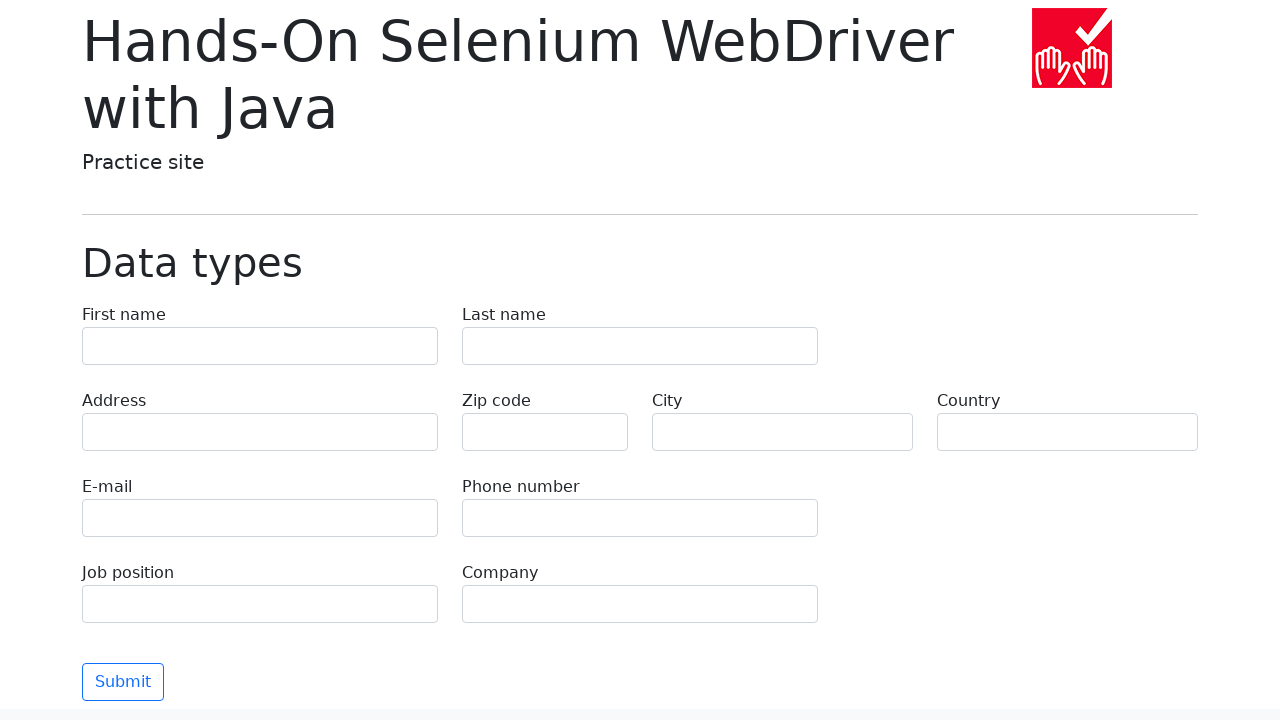

Filled first name field with 'Иван' on input[name='first-name']
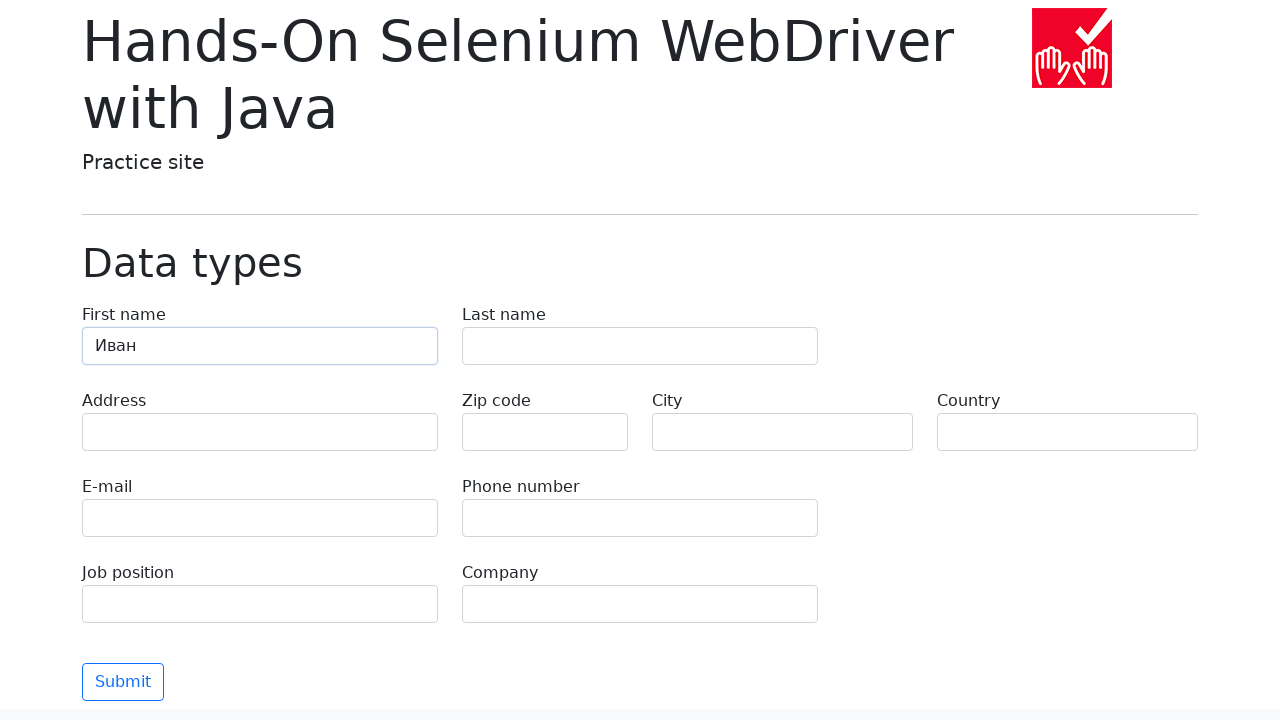

Filled last name field with 'Петров' on input[name='last-name']
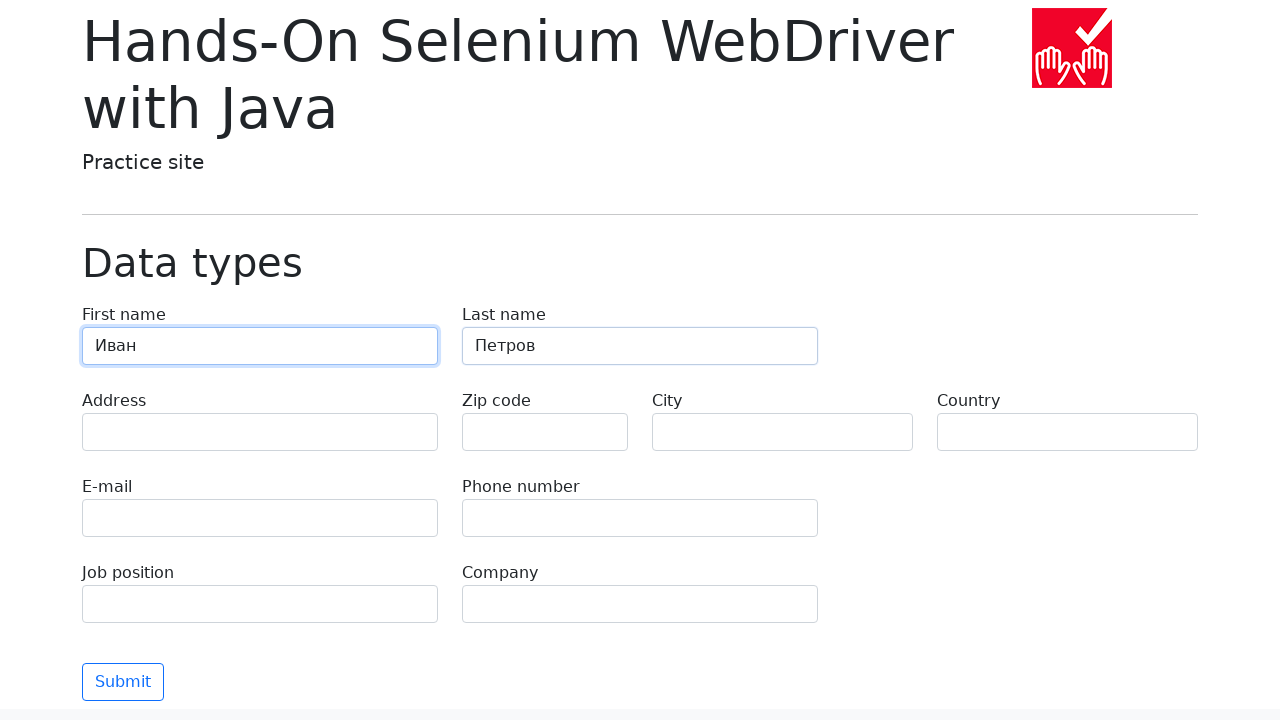

Filled address field with 'Ленина, 55-3' on input[name='address']
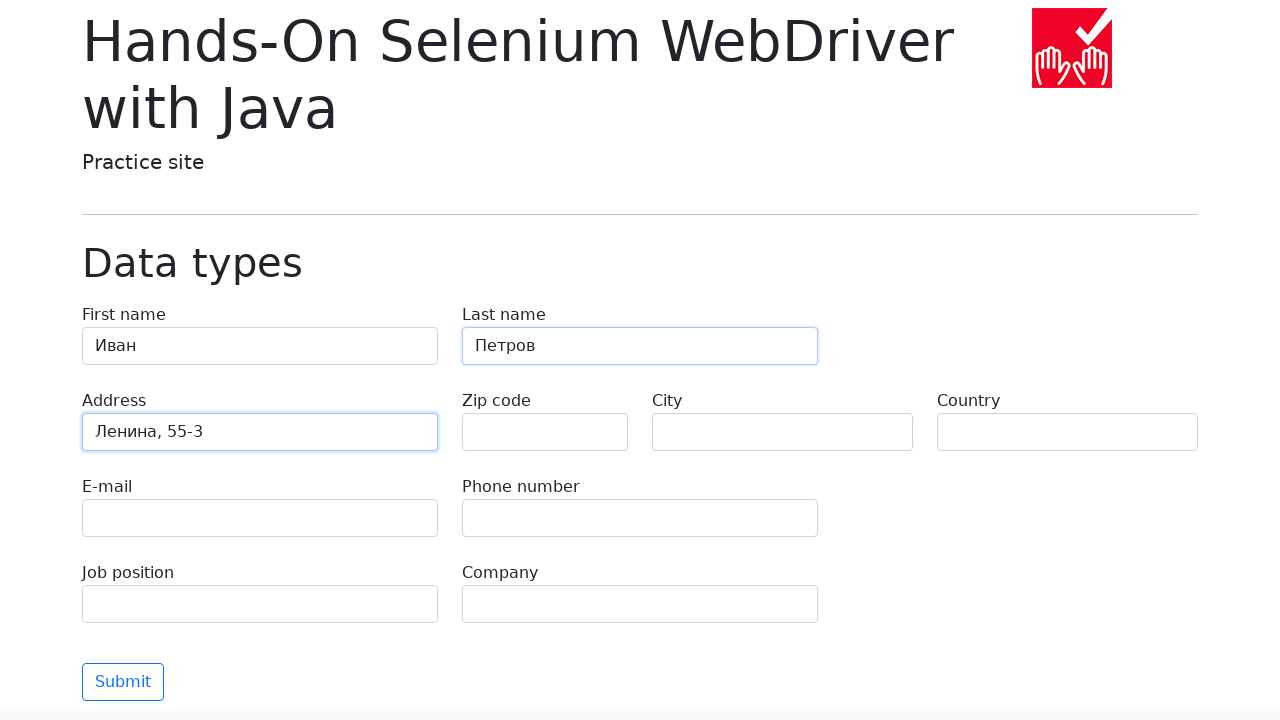

Filled email field with 'test@skypro.com' on input[name='e-mail']
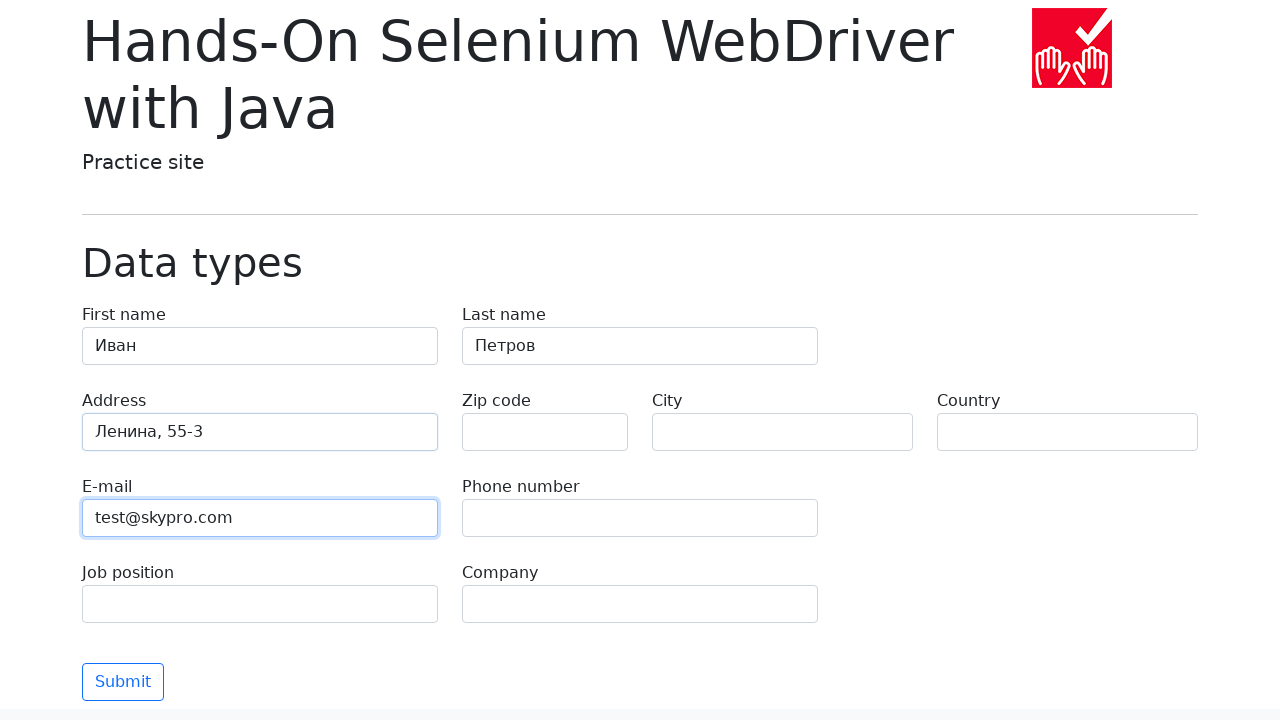

Filled phone field with '+7985899998787' on input[name='phone']
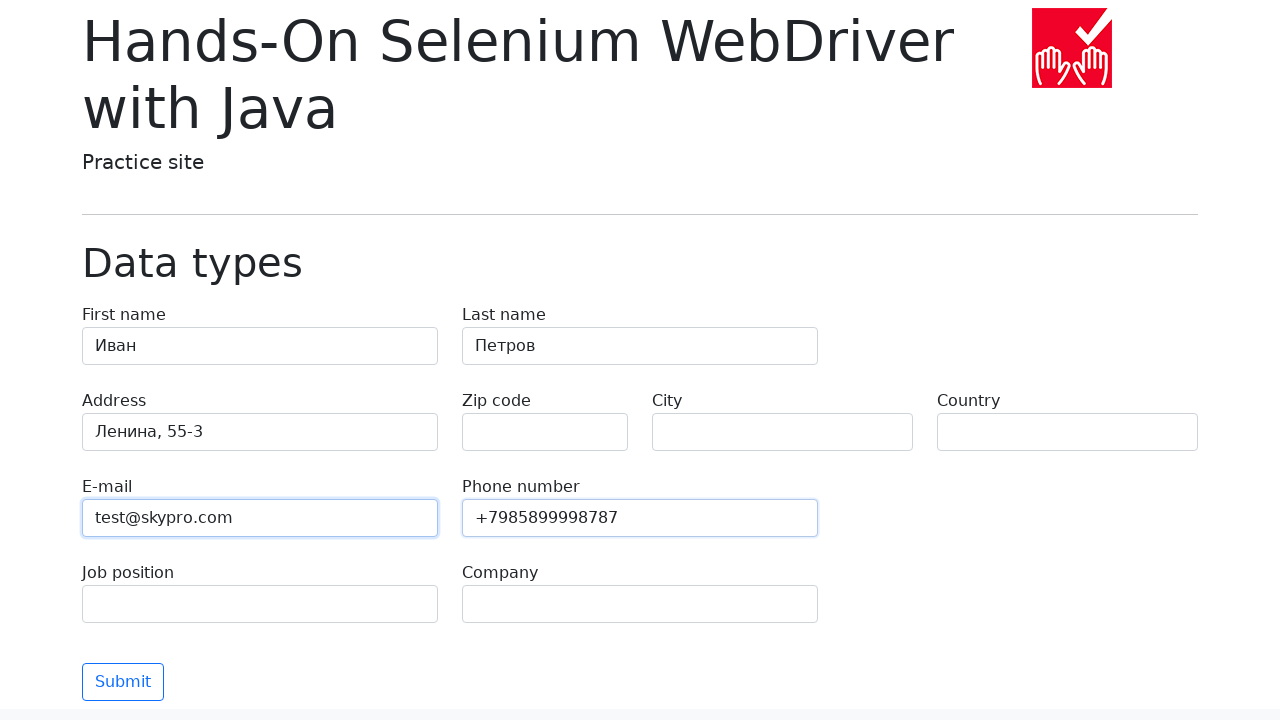

Left zip code field empty on input[name='zip-code']
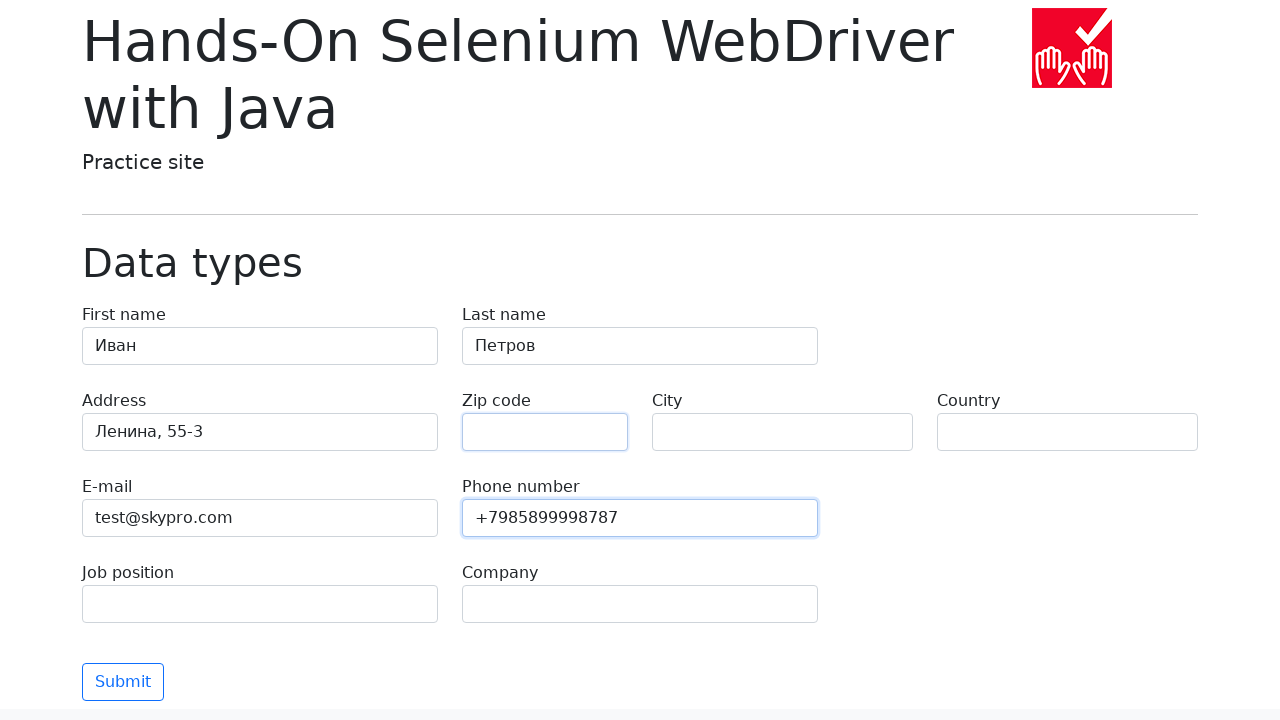

Filled city field with 'Москва' on input[name='city']
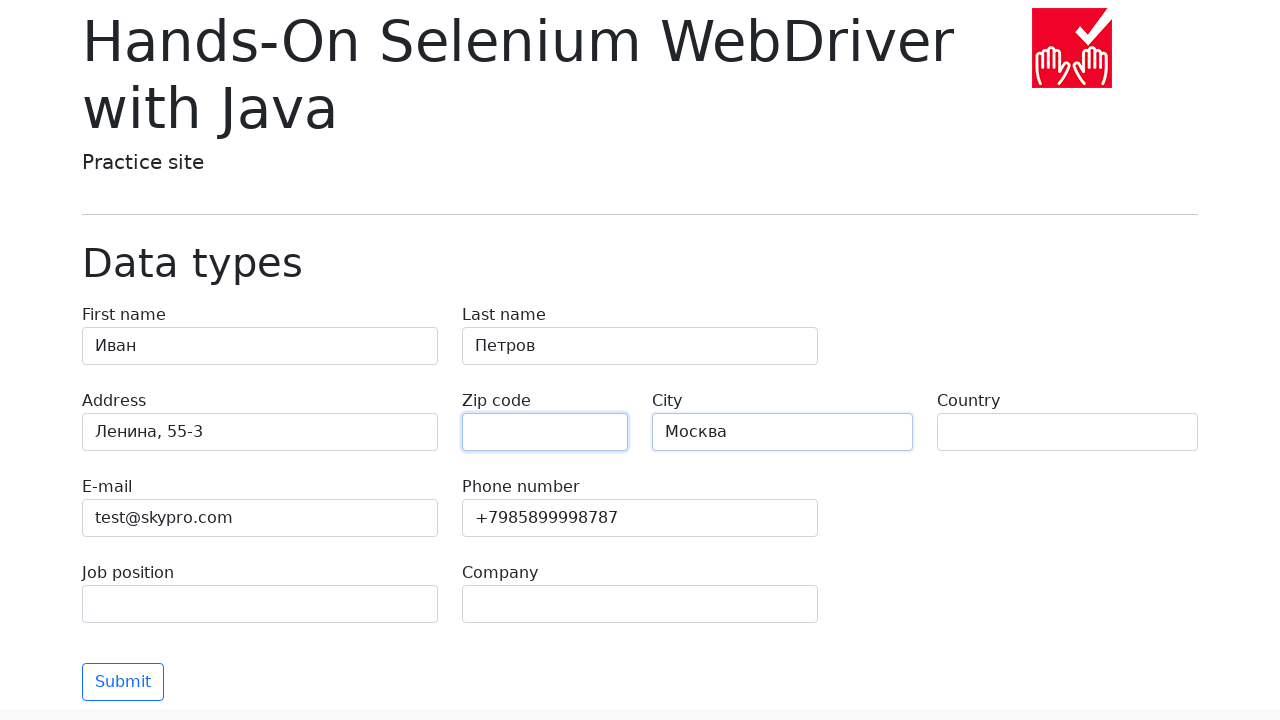

Filled country field with 'Россия' on input[name='country']
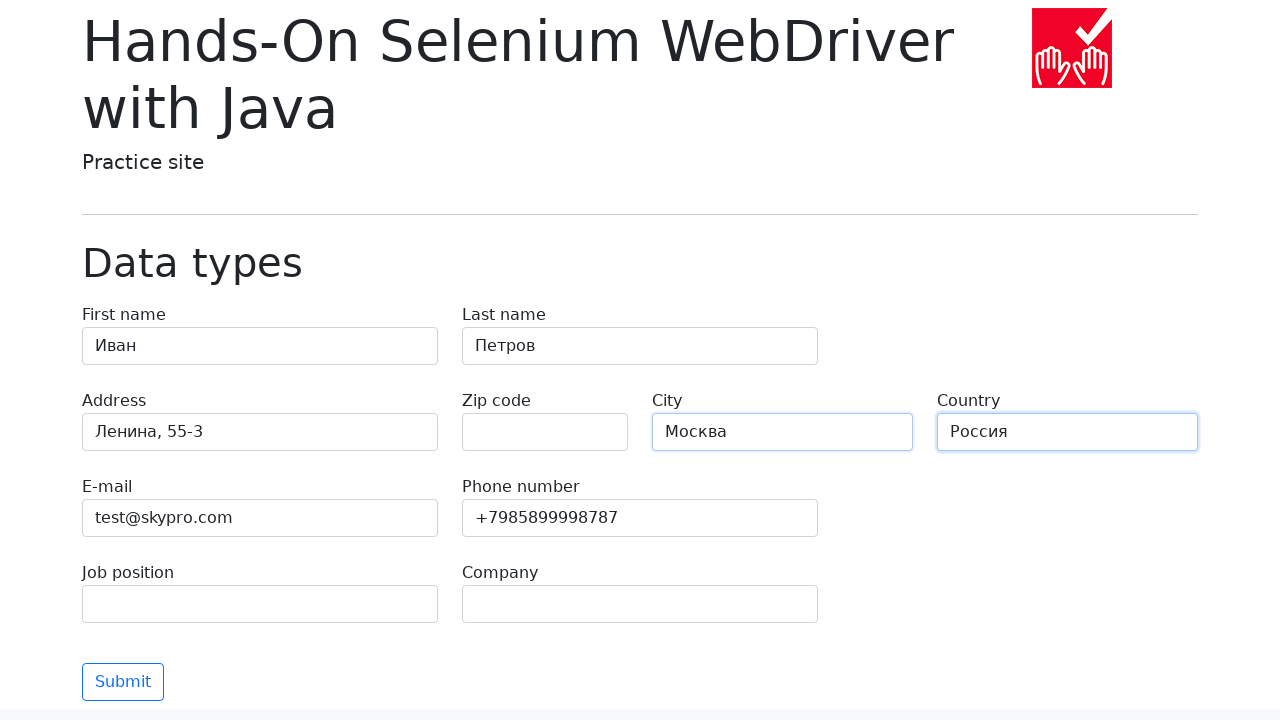

Filled job position field with 'QA' on input[name='job-position']
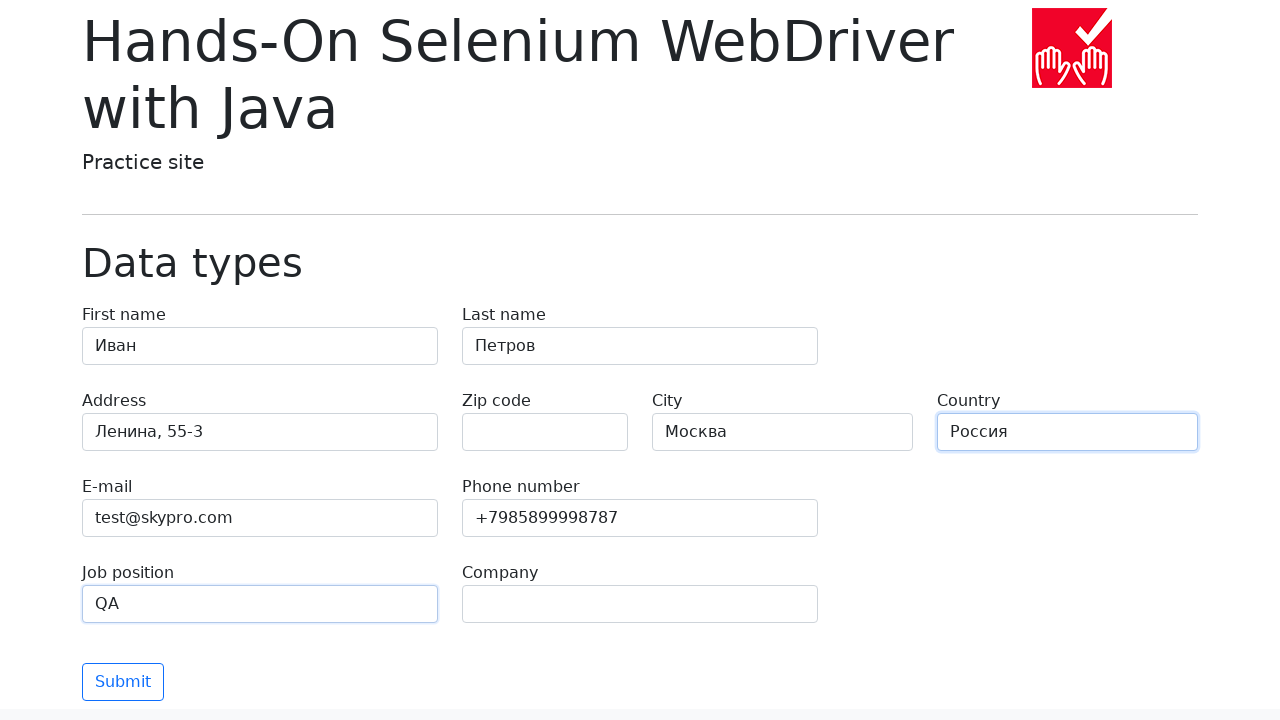

Filled company field with 'SkyPro' on input[name='company']
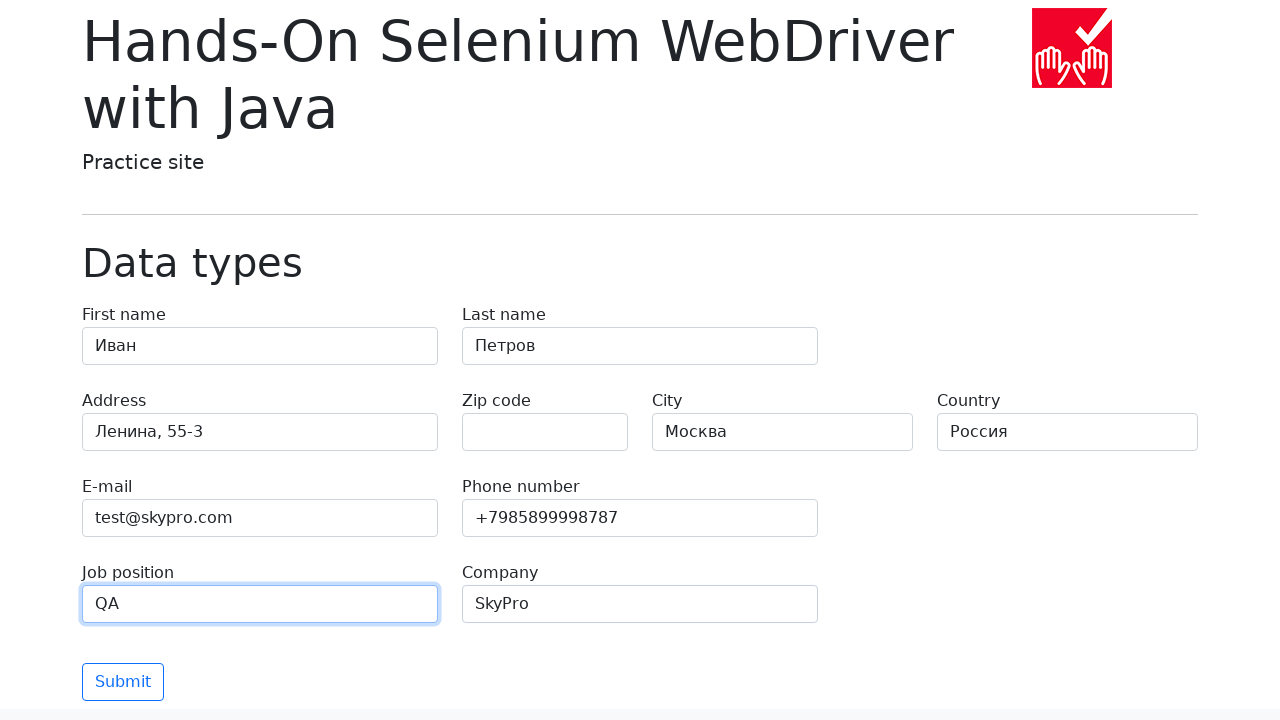

Clicked submit button to submit the form at (123, 682) on button
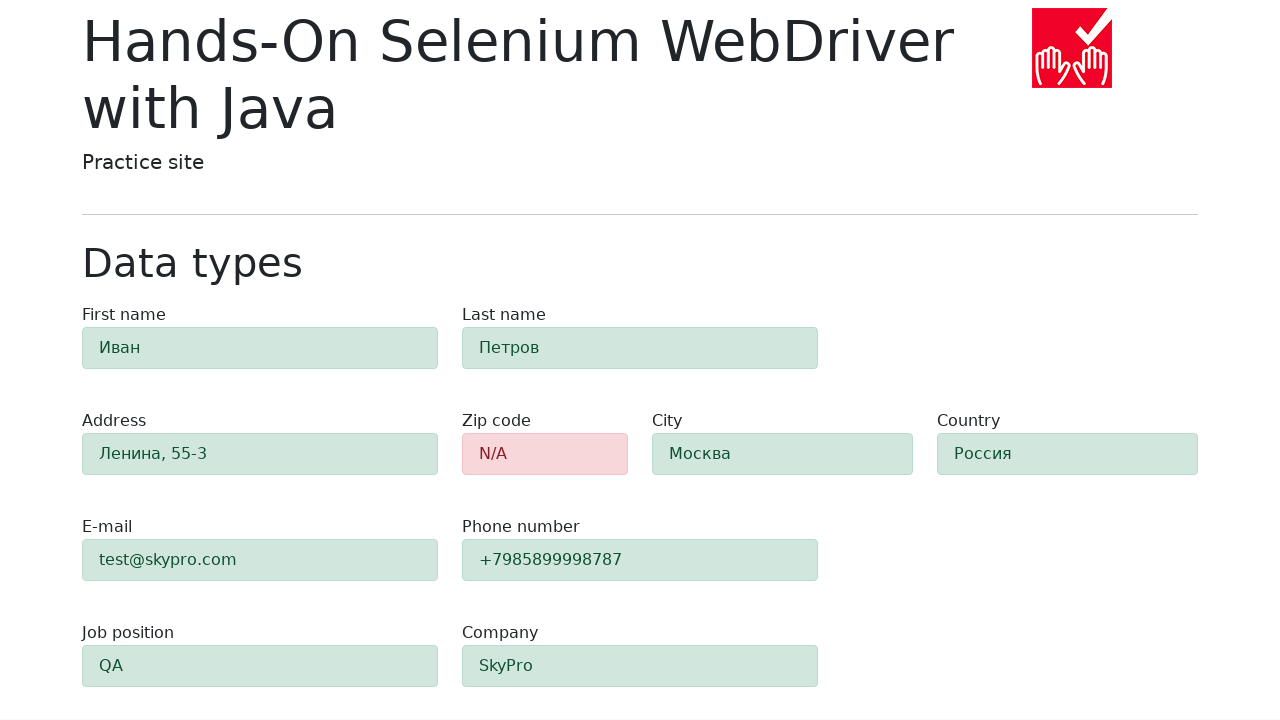

Job position field element loaded and validated with success styling
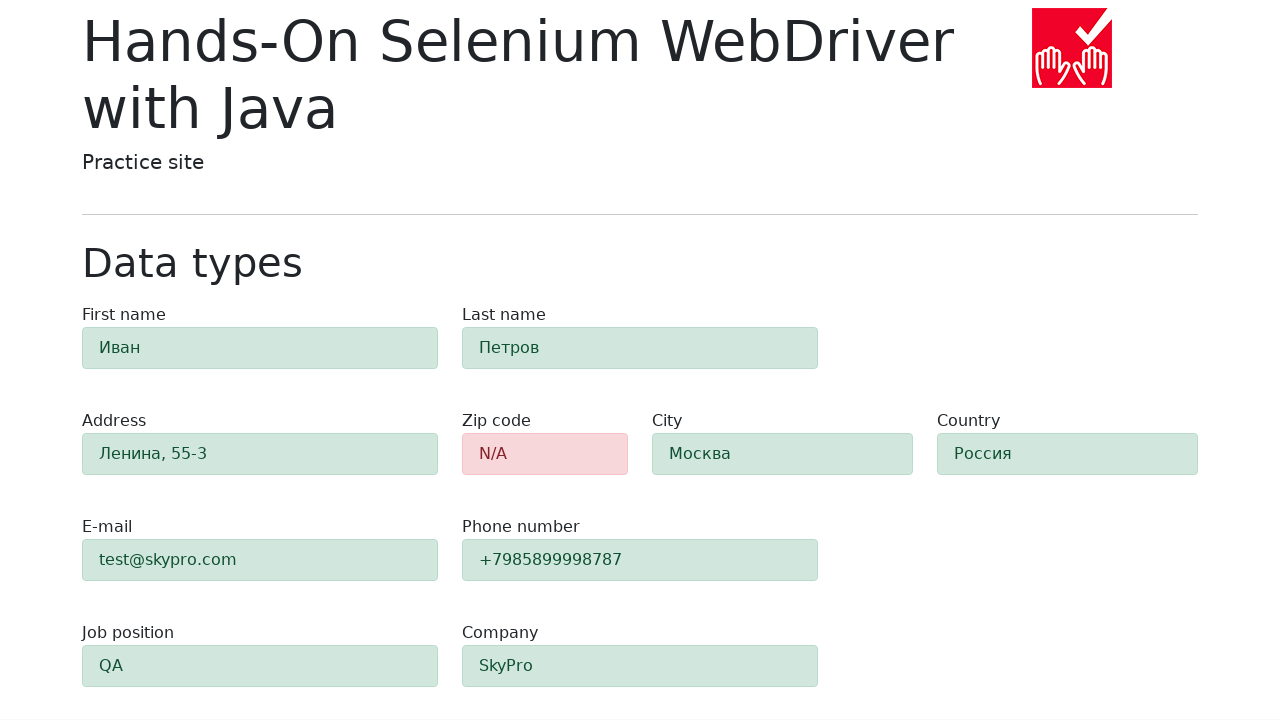

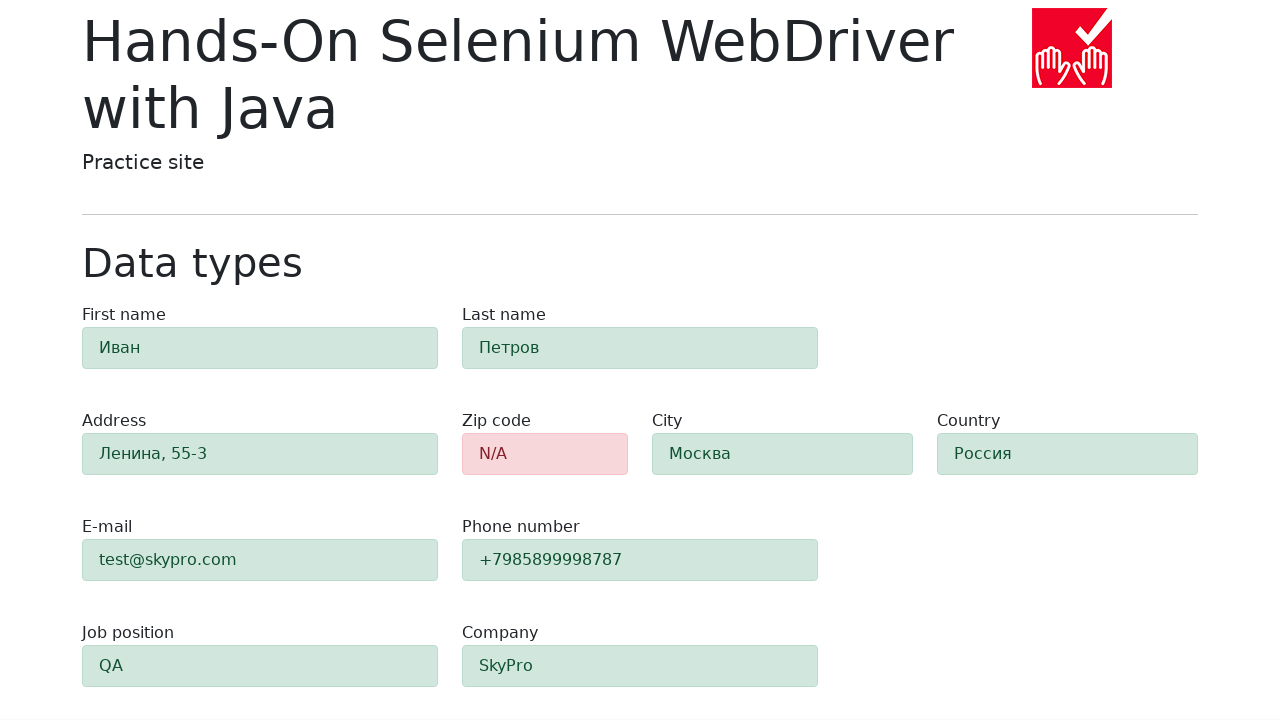